Tests mouse hover functionality by hovering over a menu item and clicking on a submenu option

Starting URL: https://www.globalsqa.com/demo-site/

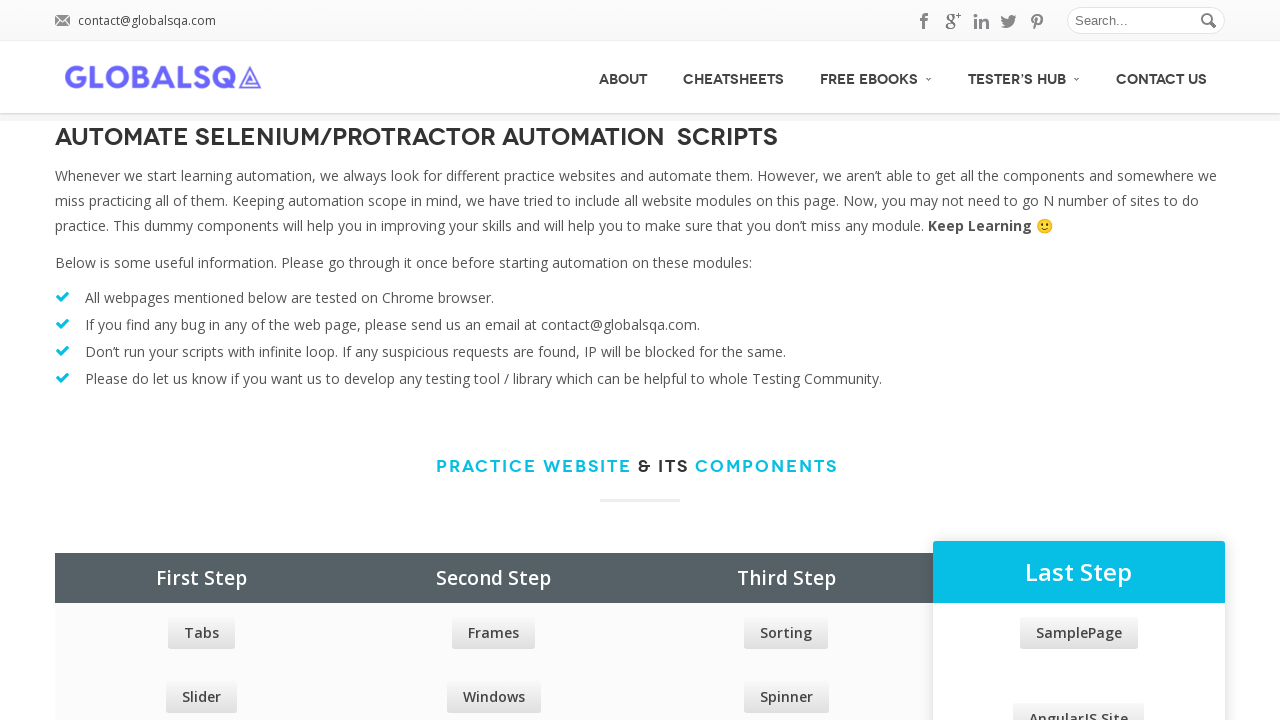

Hovered over Free Ebooks menu item at (876, 76) on xpath=//a[@class='no_border'][normalize-space()='Free Ebooks']
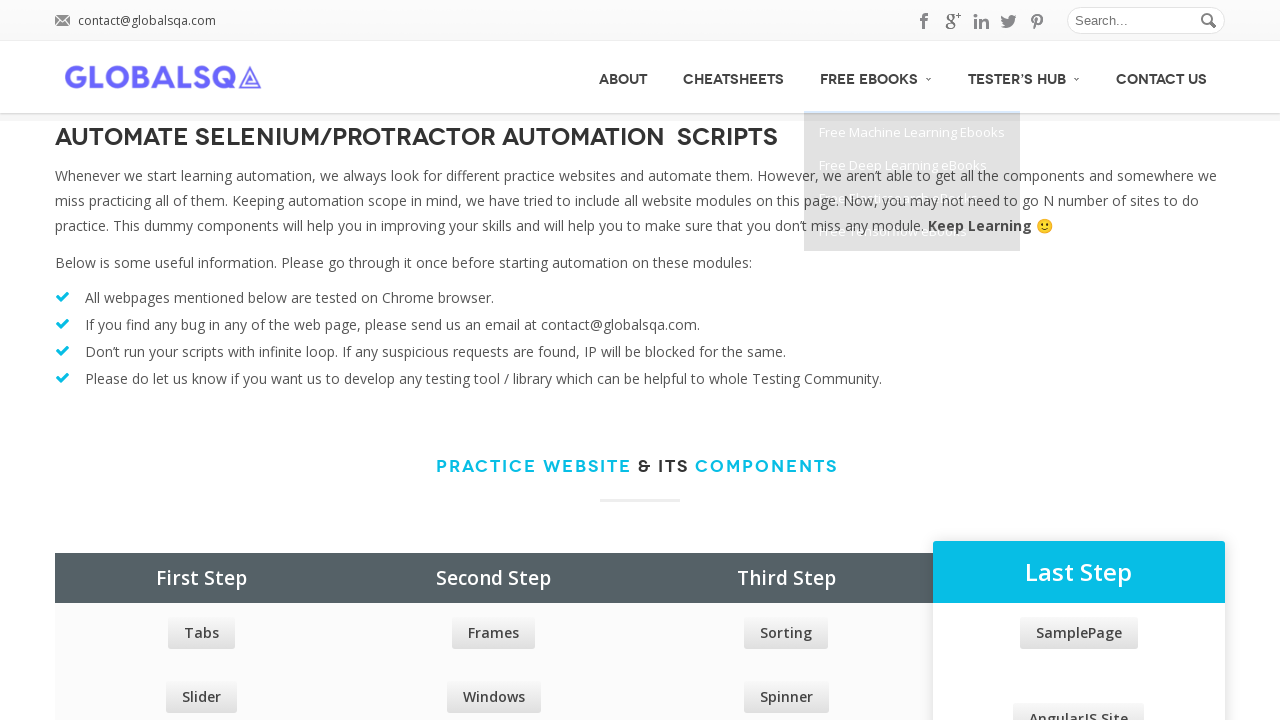

Clicked on Free Deep Learning eBooks submenu option at (903, 165) on xpath=//span[normalize-space()='Free Deep Learning eBooks']
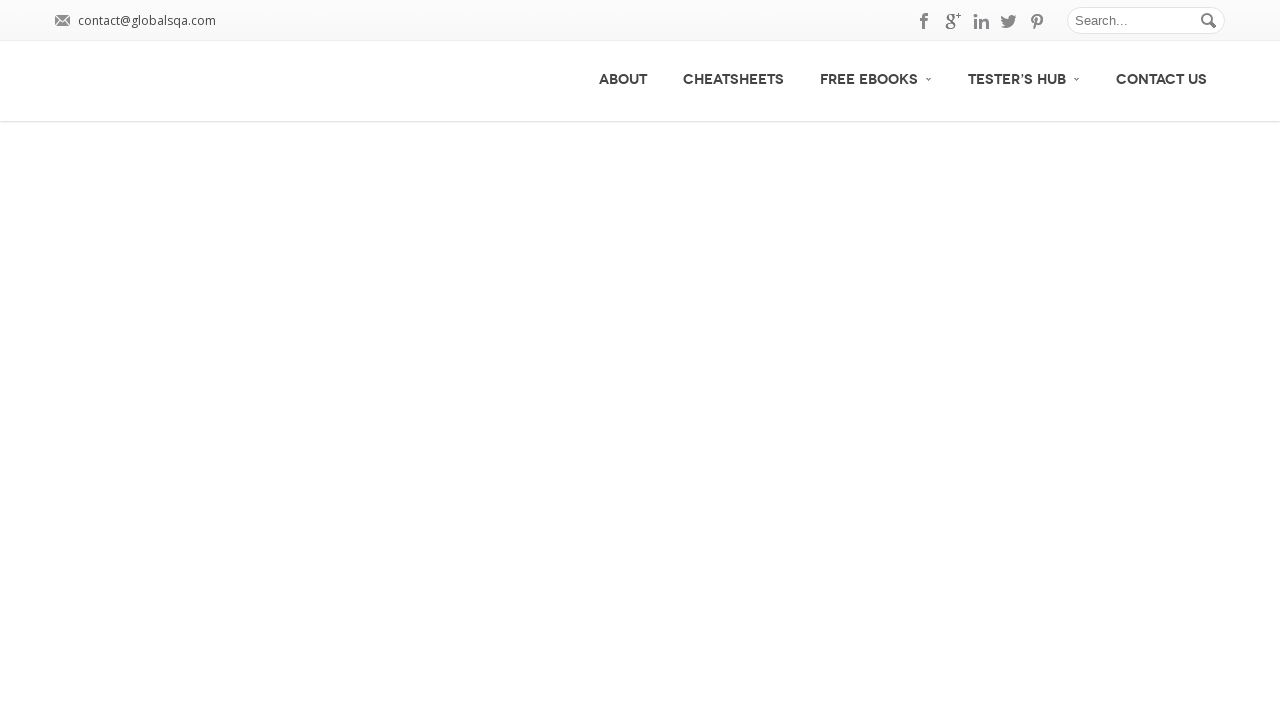

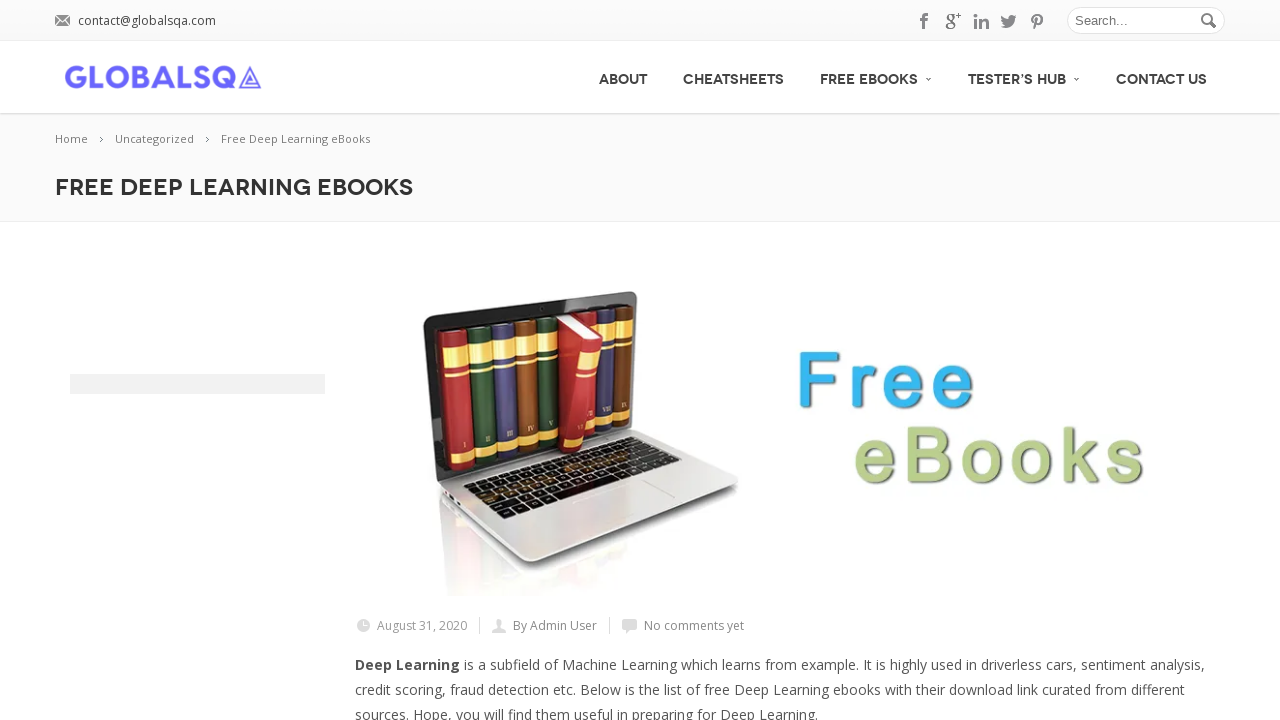